Tests checkbox functionality on a basic controls page by iterating through all checkboxes and clicking those that are displayed and enabled, skipping the checkbox at index 2

Starting URL: https://www.hyrtutorials.com/p/basic-controls.html

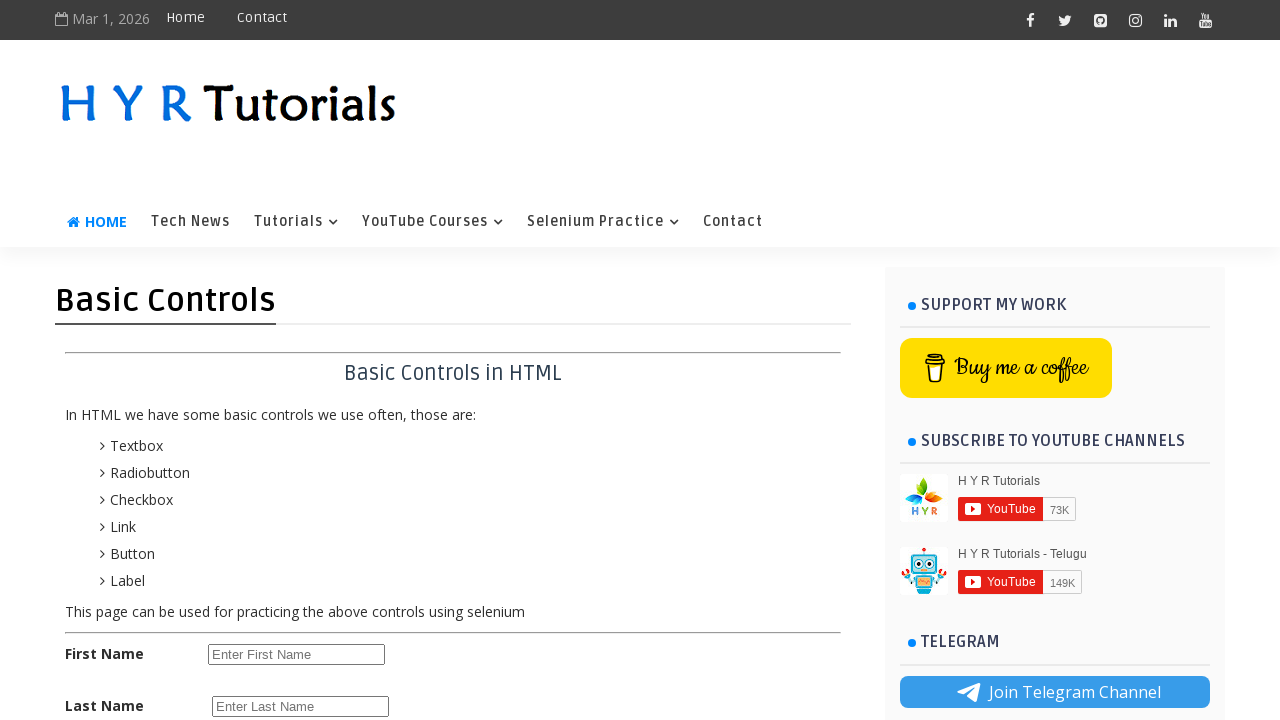

Waited for checkboxes to load on the page
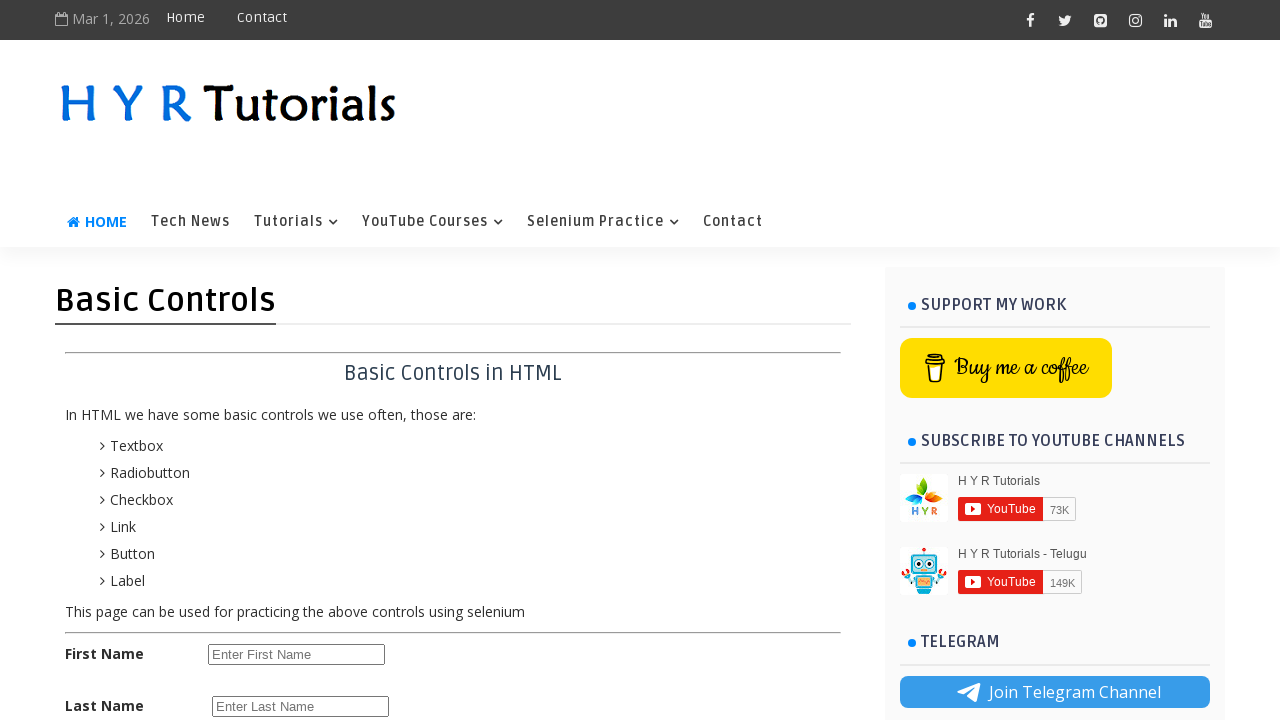

Located all checkboxes on the page
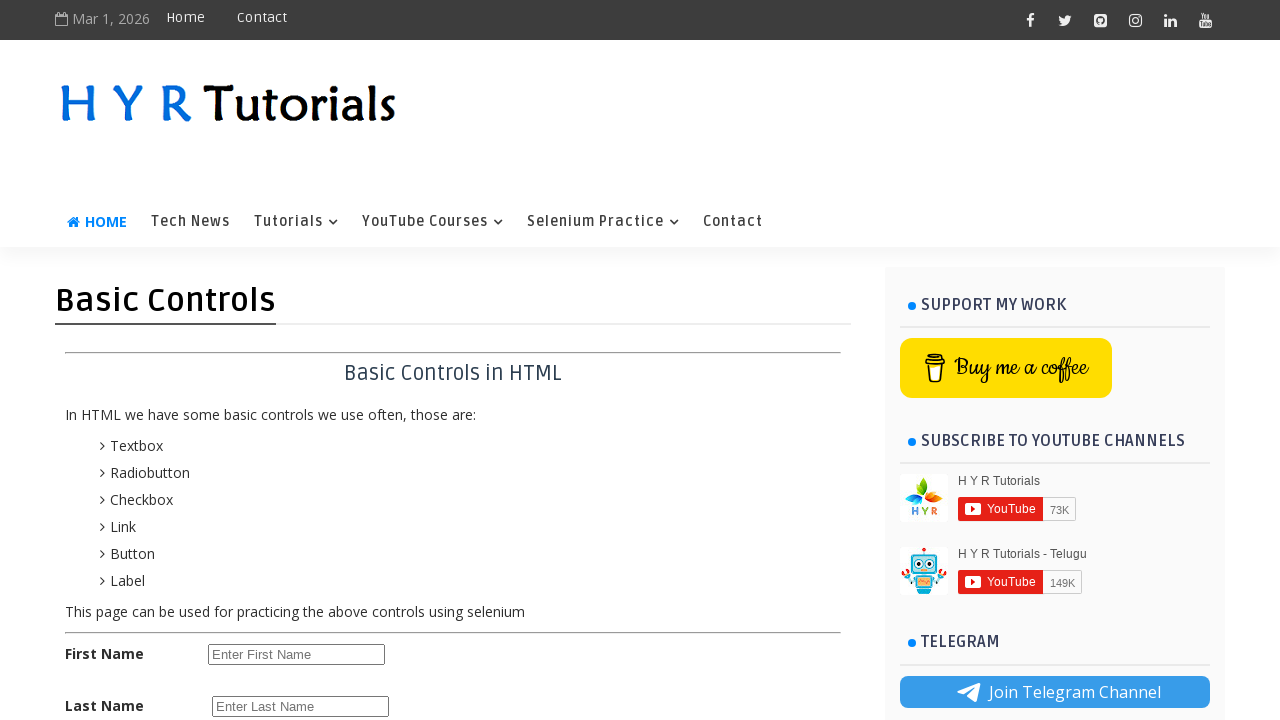

Found 6 checkboxes on the page
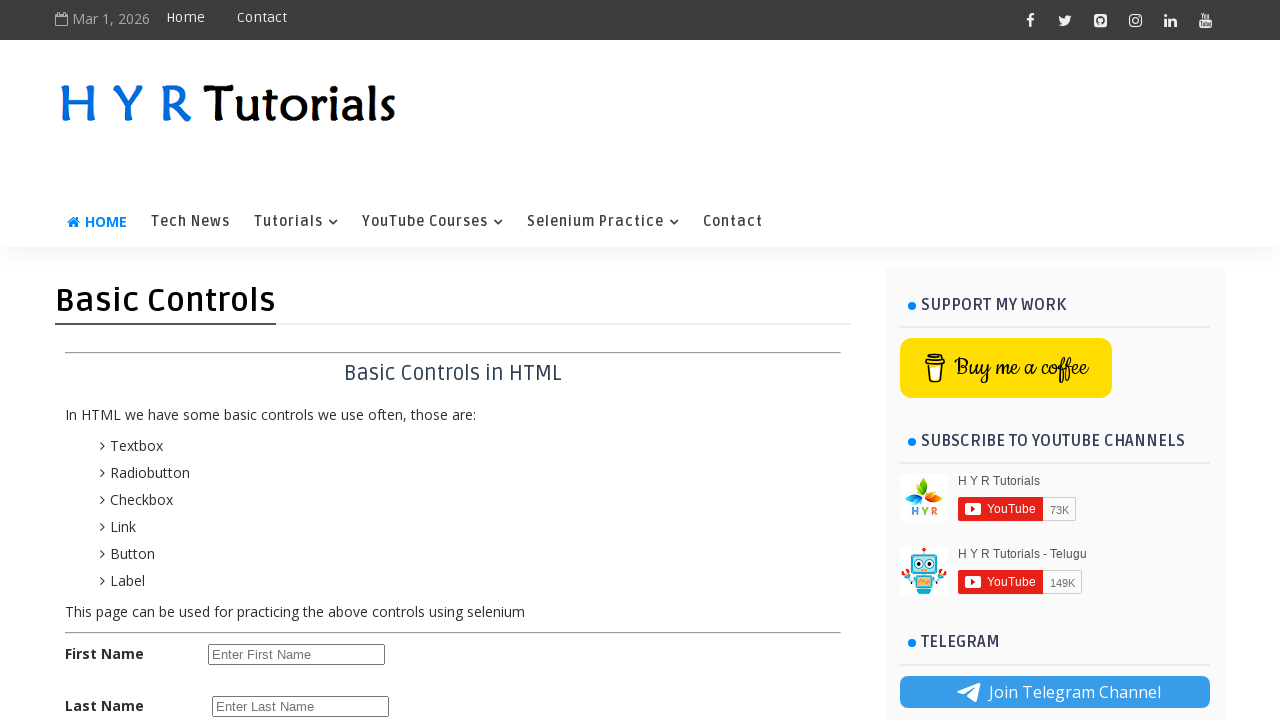

Clicked checkbox at index 0 at (216, 360) on input[type='checkbox'] >> nth=0
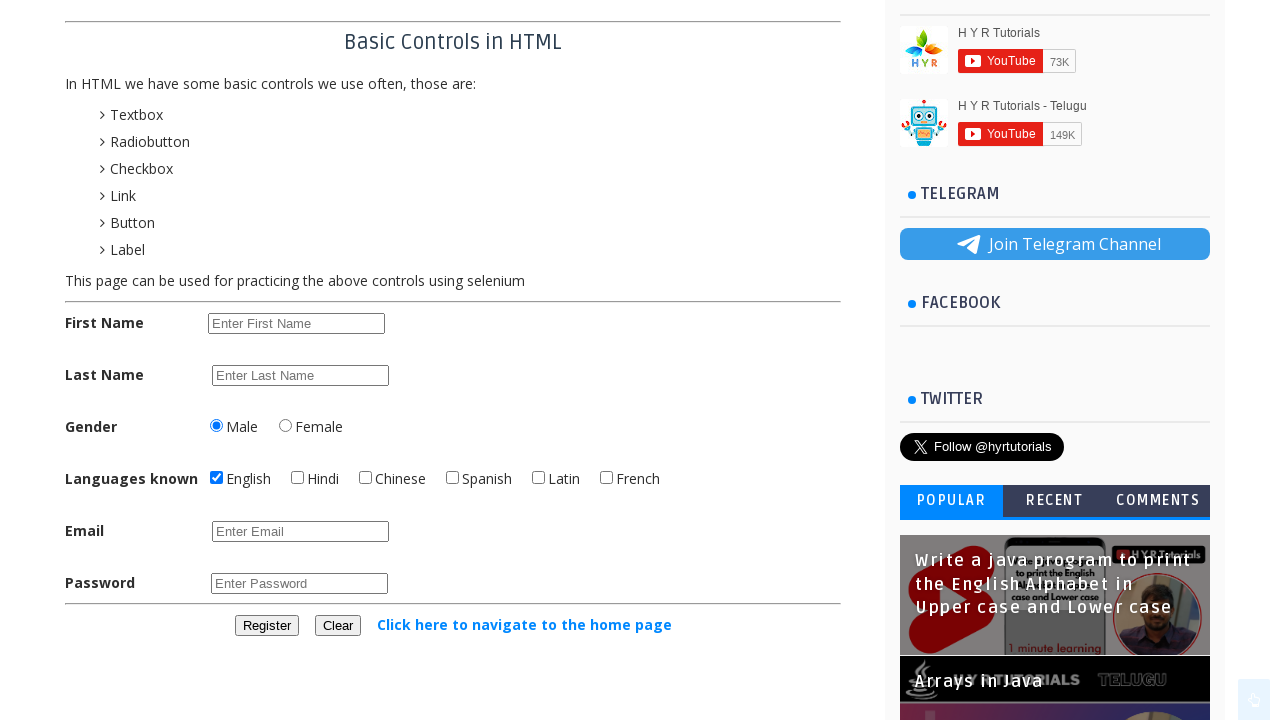

Clicked checkbox at index 1 at (298, 478) on input[type='checkbox'] >> nth=1
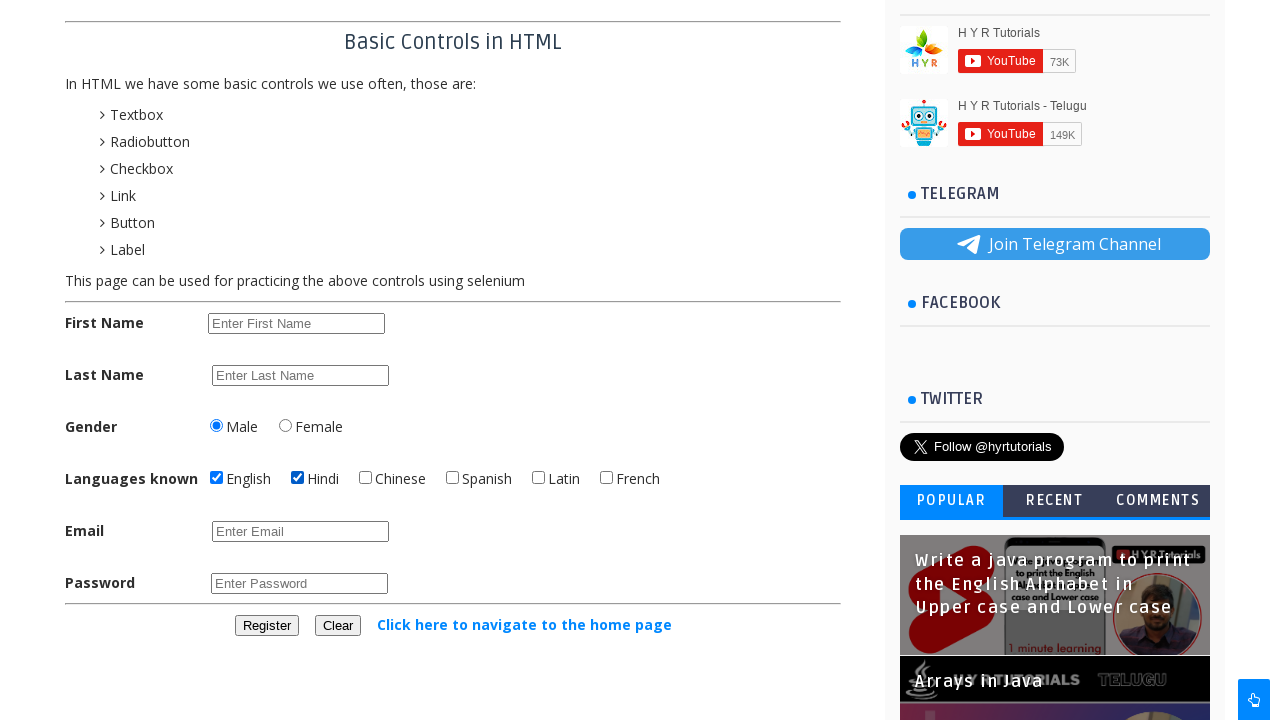

Skipped checkbox at index 2 as per test requirements
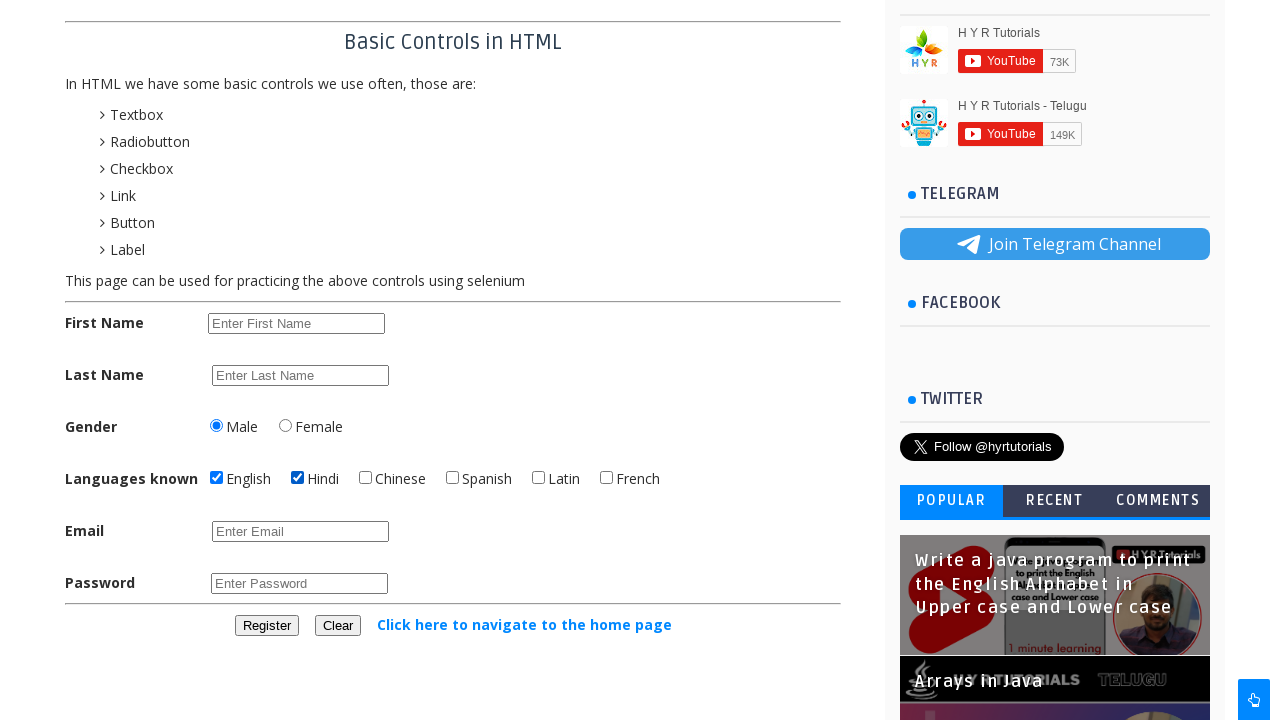

Clicked checkbox at index 3 at (452, 478) on input[type='checkbox'] >> nth=3
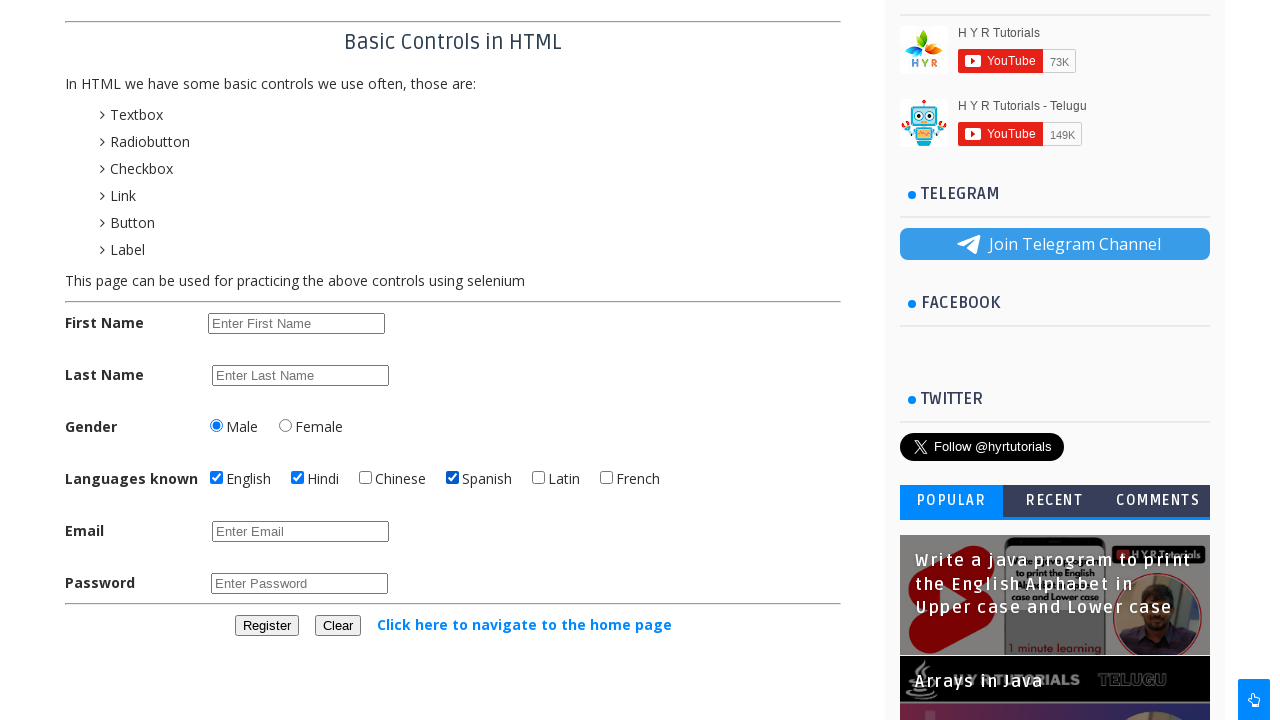

Clicked checkbox at index 4 at (538, 478) on input[type='checkbox'] >> nth=4
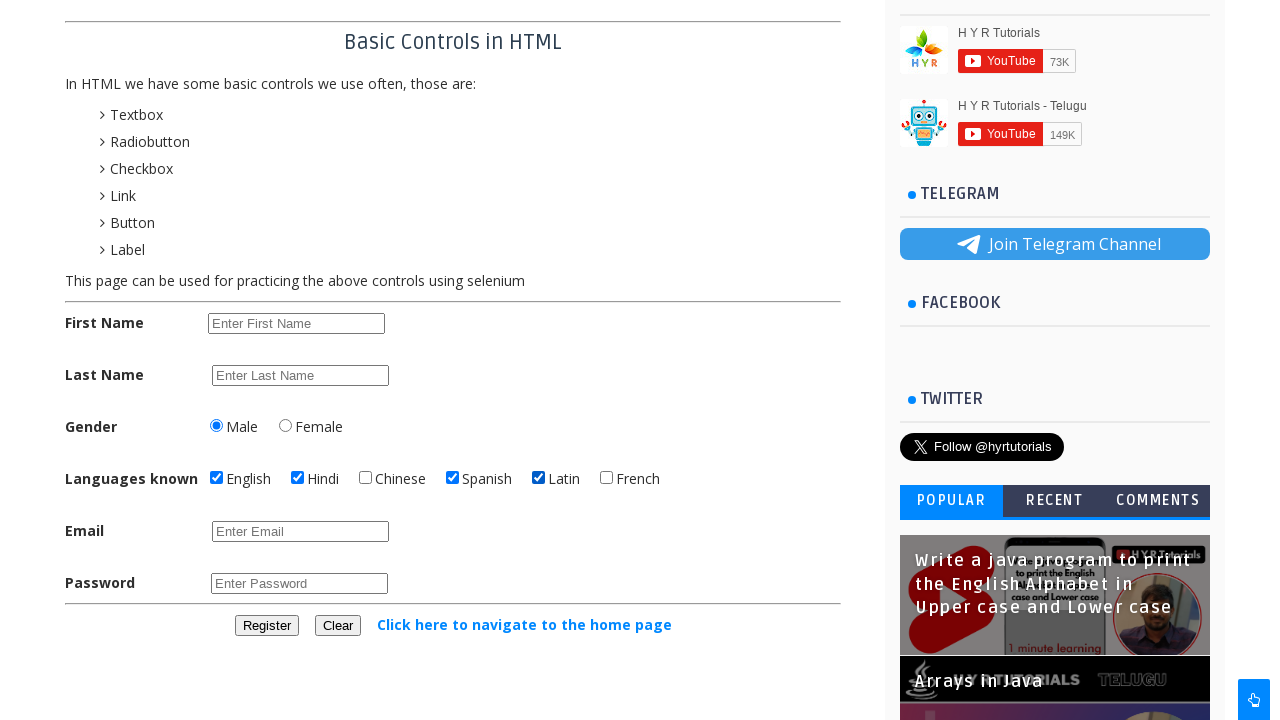

Clicked checkbox at index 5 at (606, 478) on input[type='checkbox'] >> nth=5
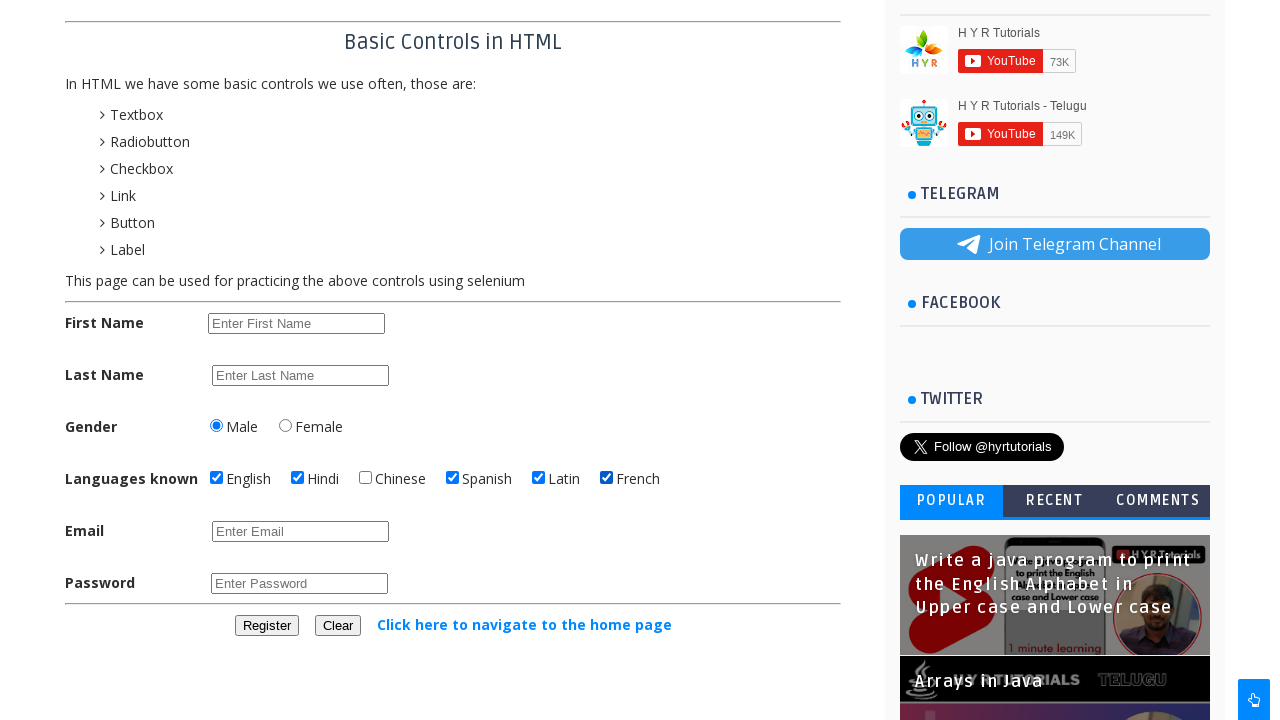

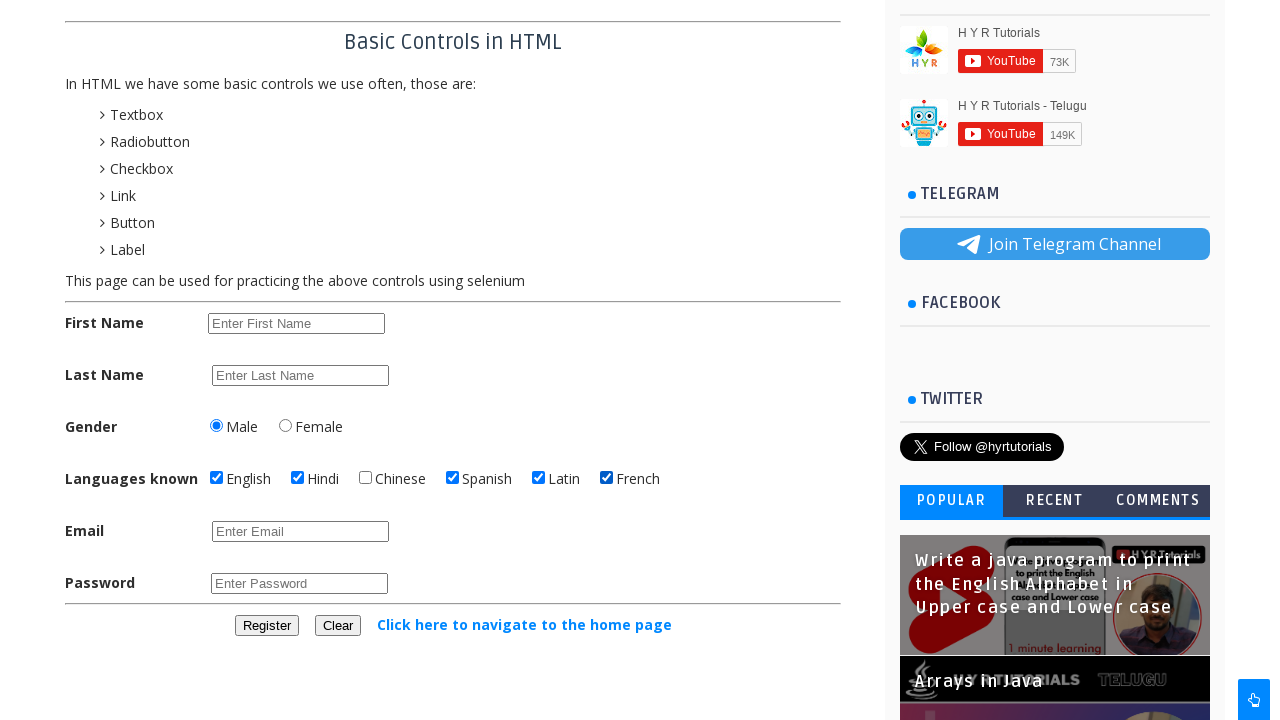